Tests a decryption tool by entering a URL, clicking decrypt button, and then clicking copy button to retrieve decrypted content

Starting URL: http://www.xn--sss604efuw.com/jm/

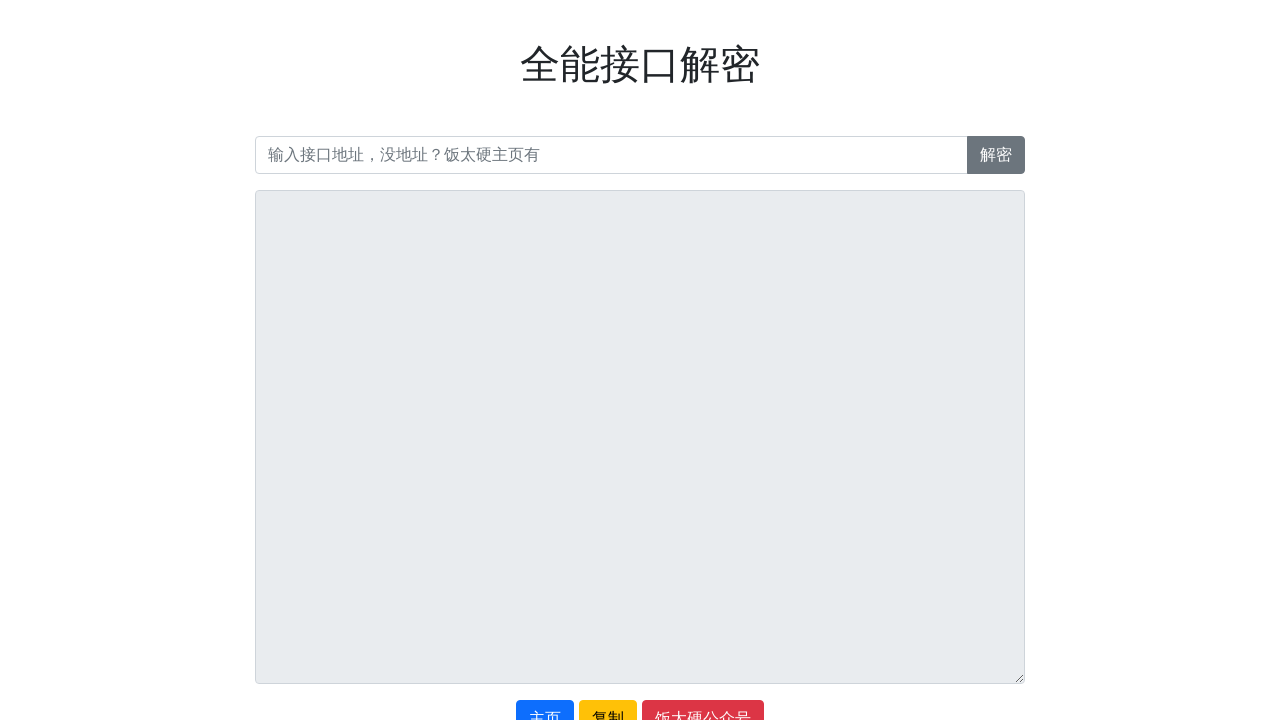

Filled URL input field with encrypted URL on #url
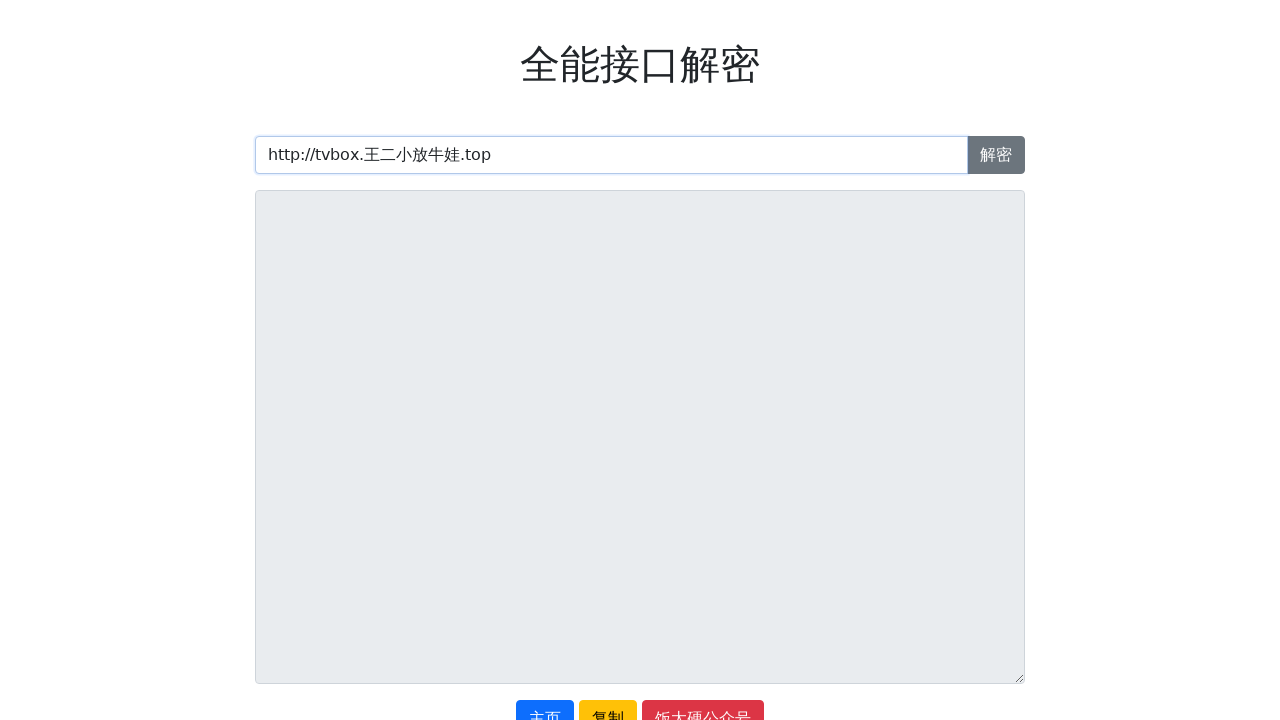

Clicked decrypt button at (996, 155) on xpath=//button[contains(text(),'解密')]
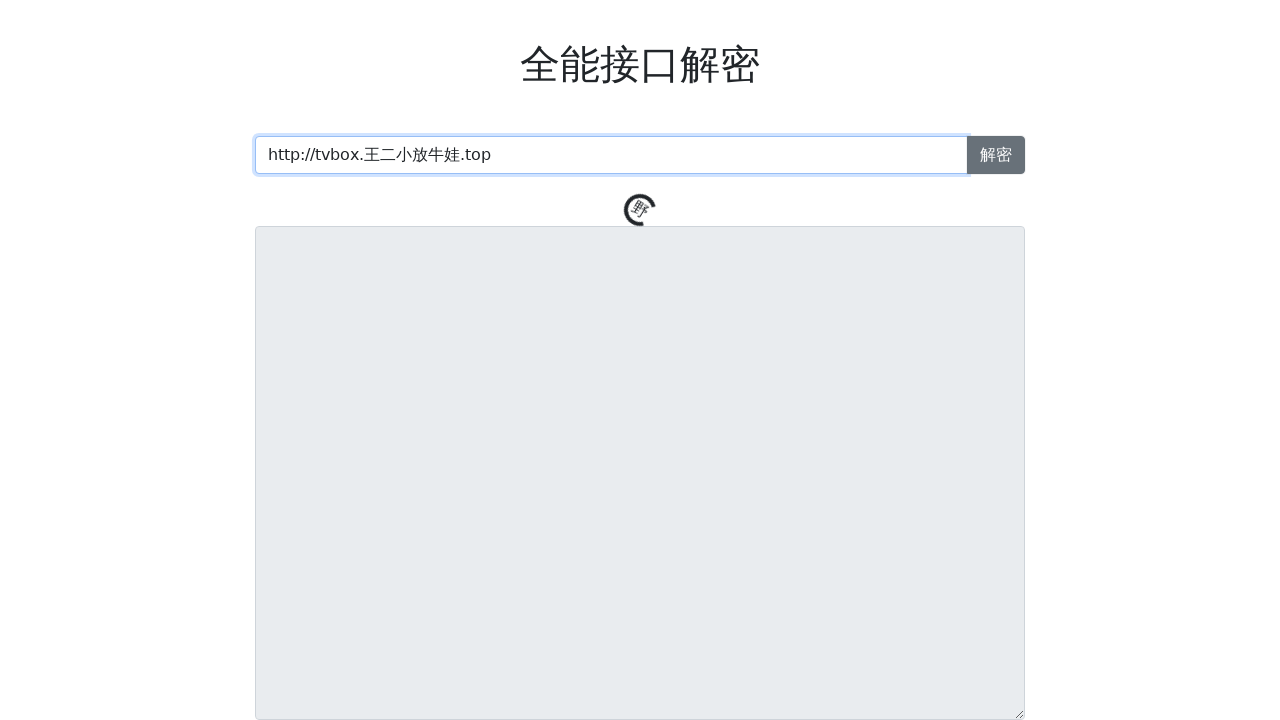

Waited 5 seconds for decryption to complete
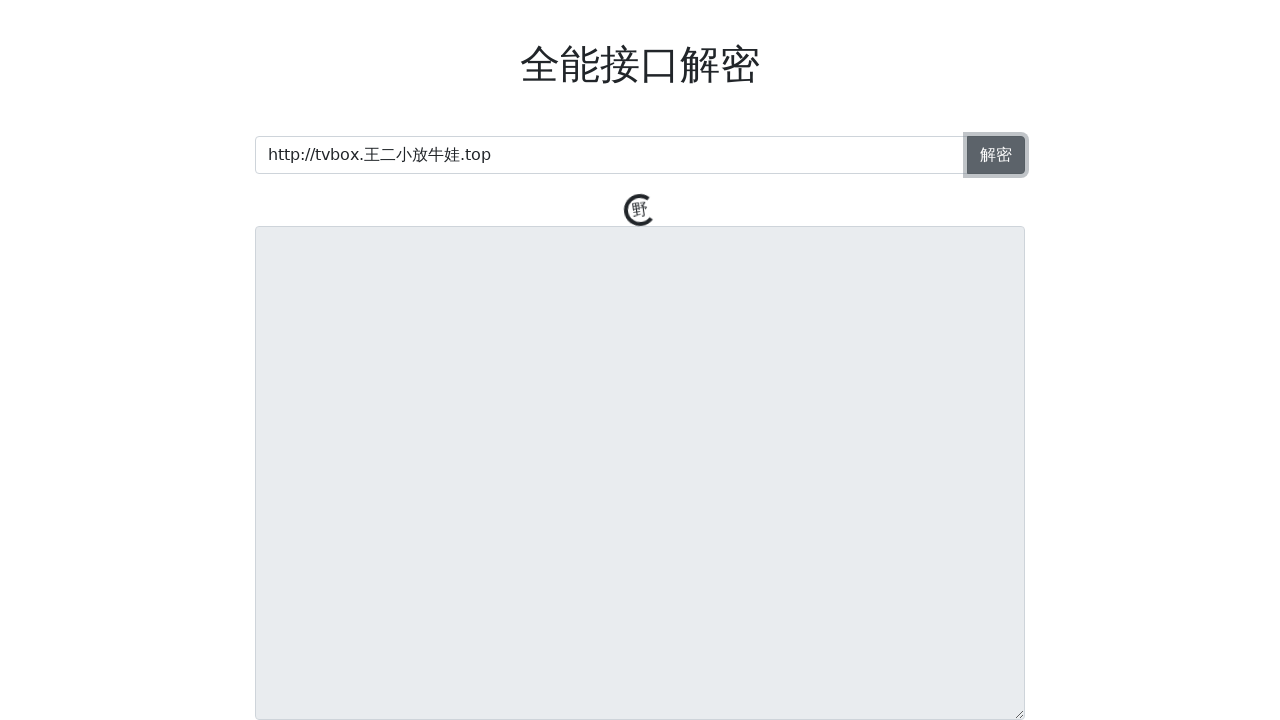

Clicked copy button to retrieve decrypted content at (608, 701) on xpath=//button[contains(text(),'复制')]
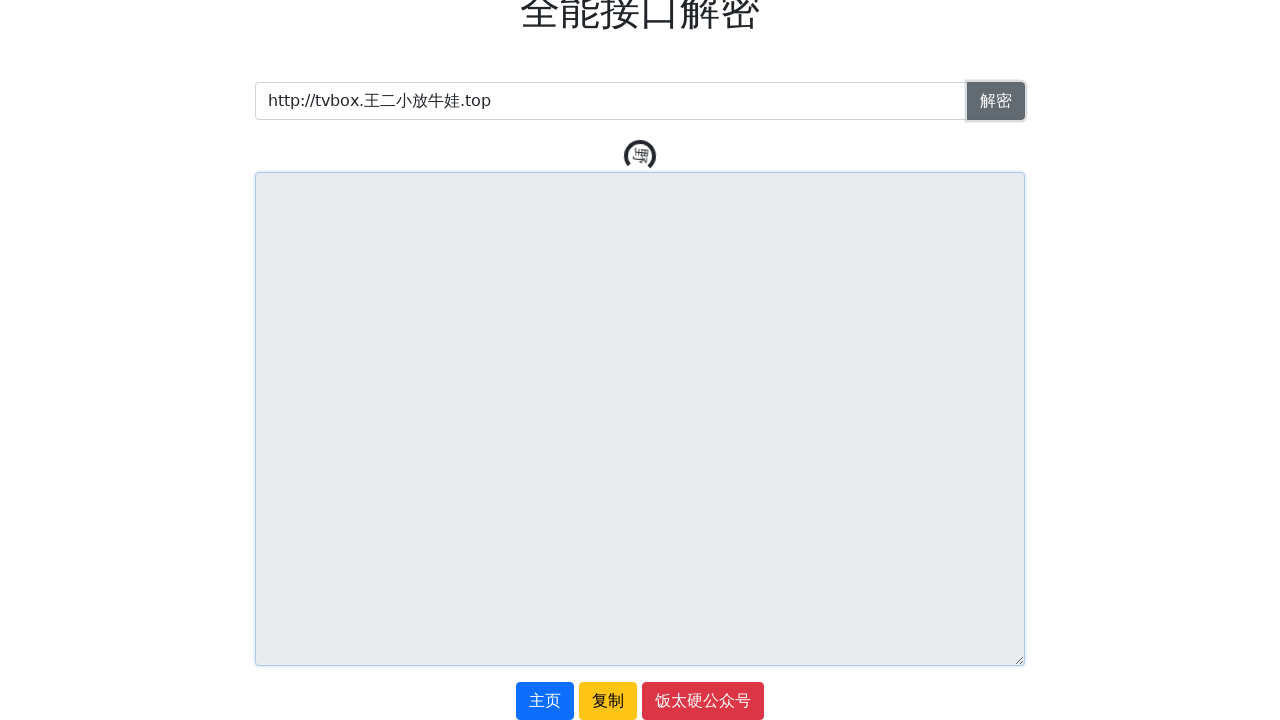

Decrypted result element is now visible
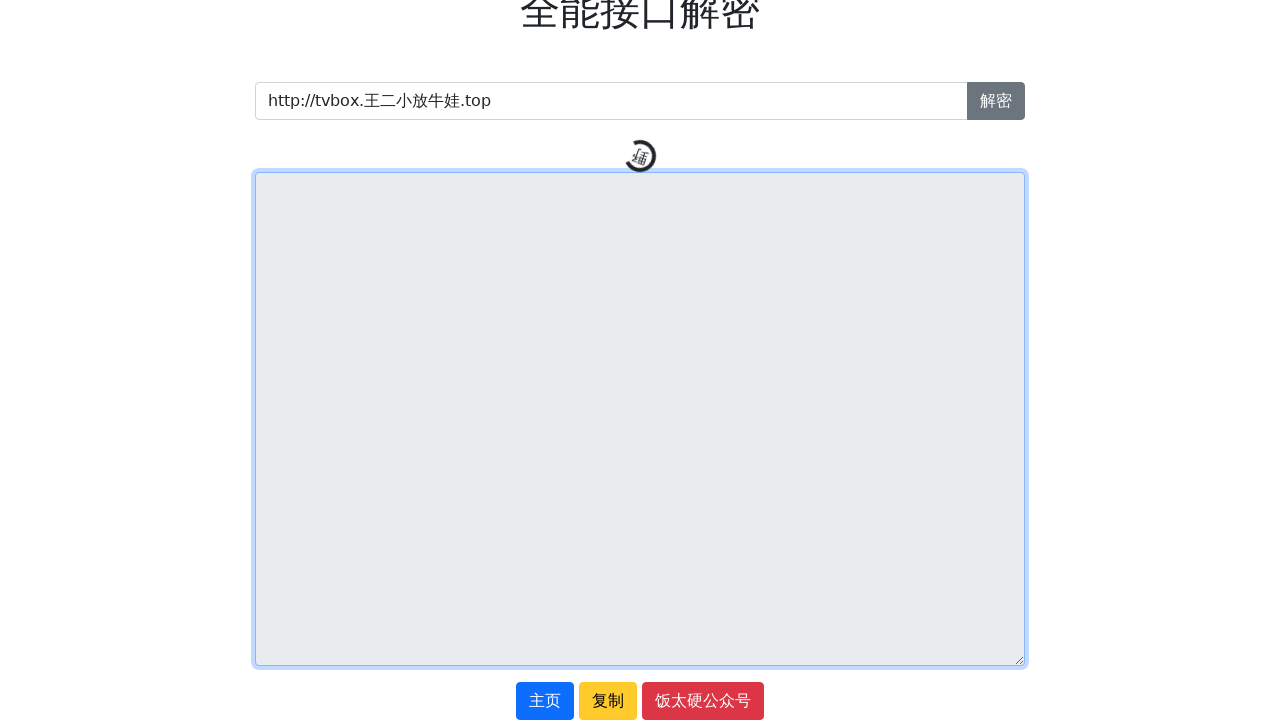

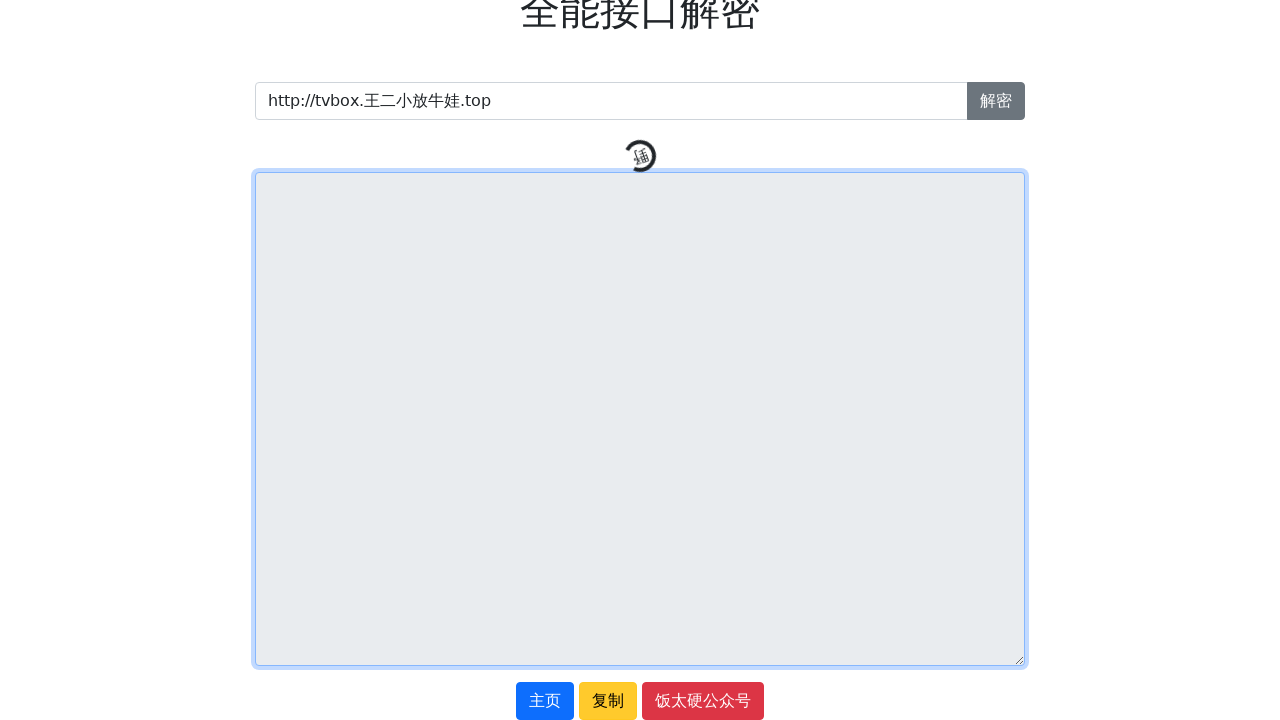